Tests window handle switching using a list-based approach to manage multiple browser windows, verifying page titles when switching between windows.

Starting URL: https://the-internet.herokuapp.com/windows

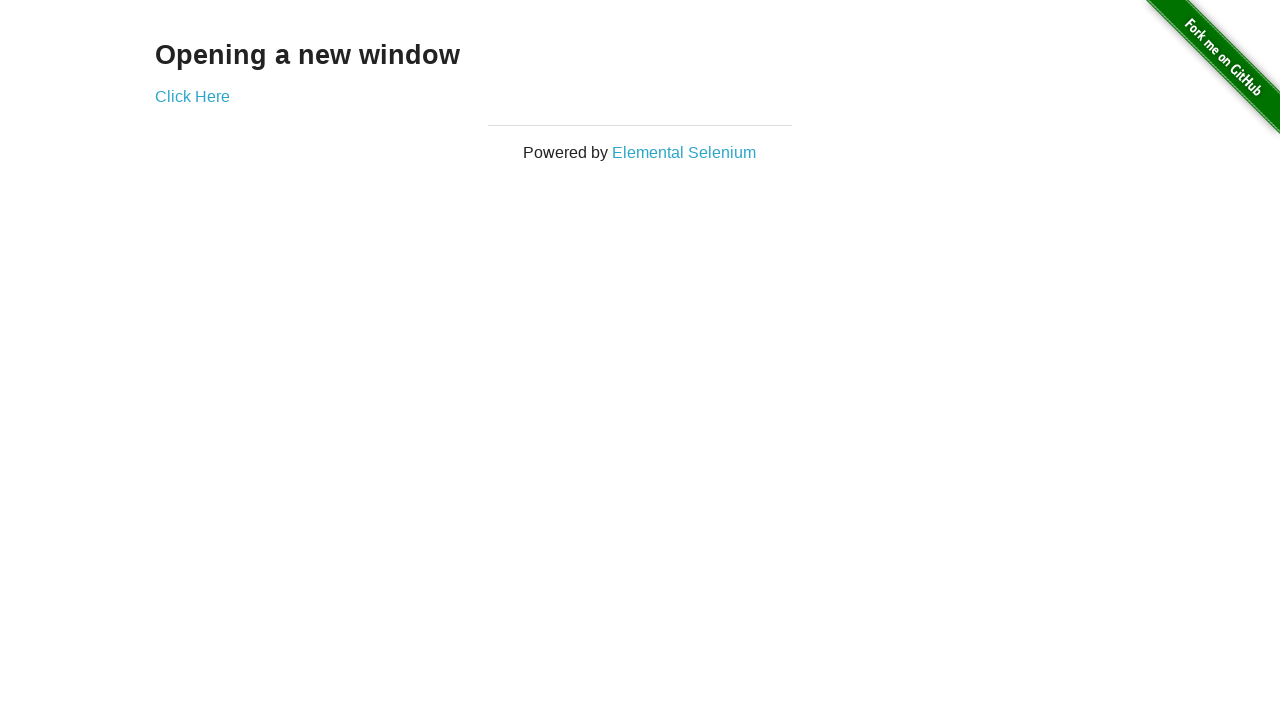

Waited for heading element to load on initial page
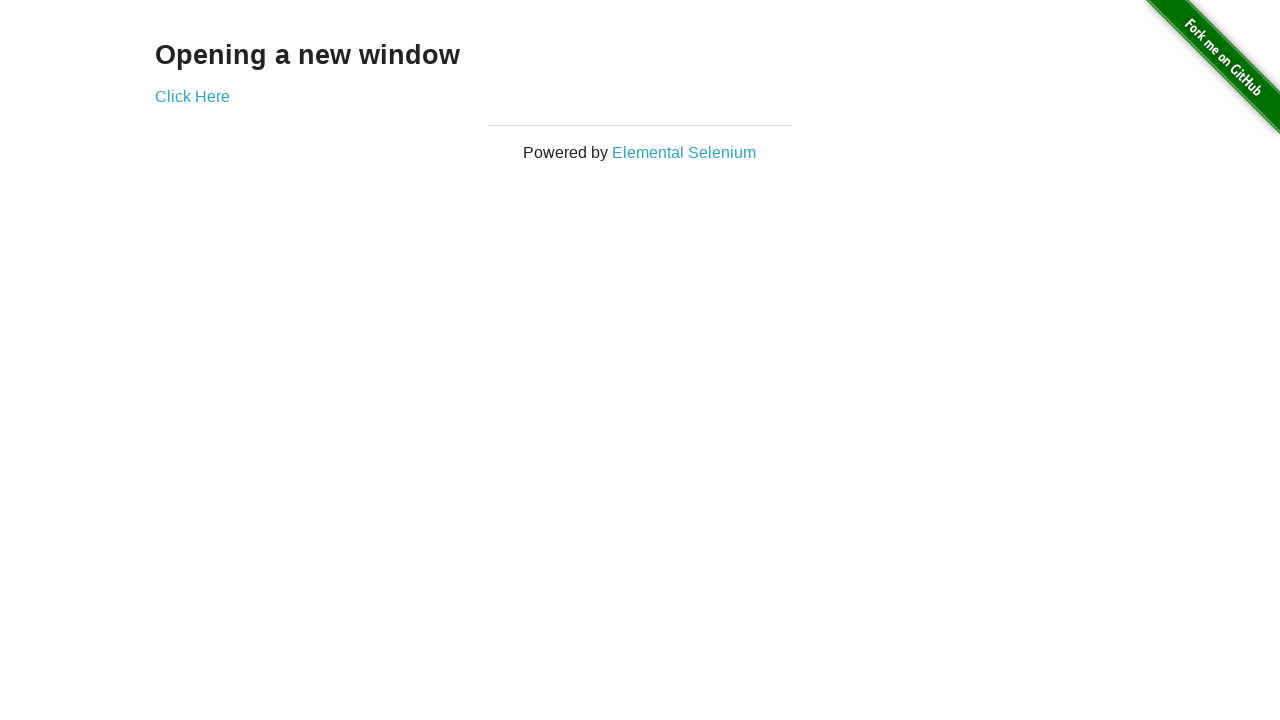

Verified heading text is 'Opening a new window'
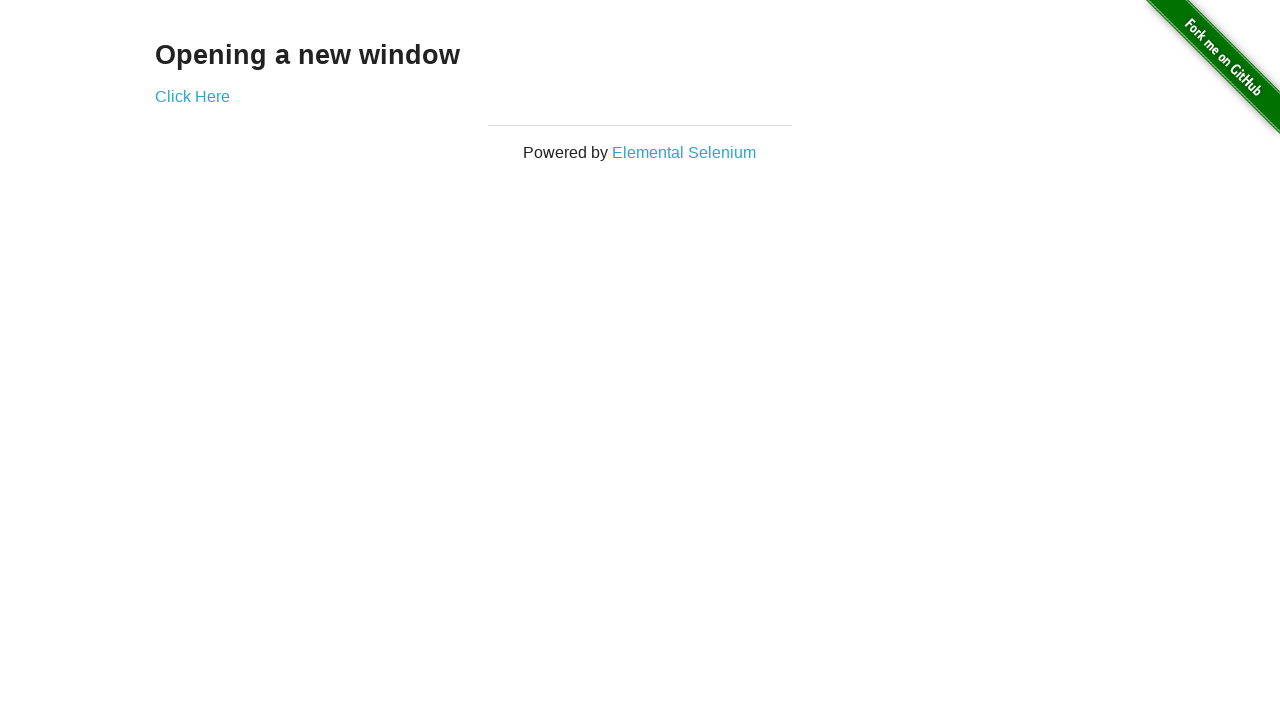

Verified first page title is 'The Internet'
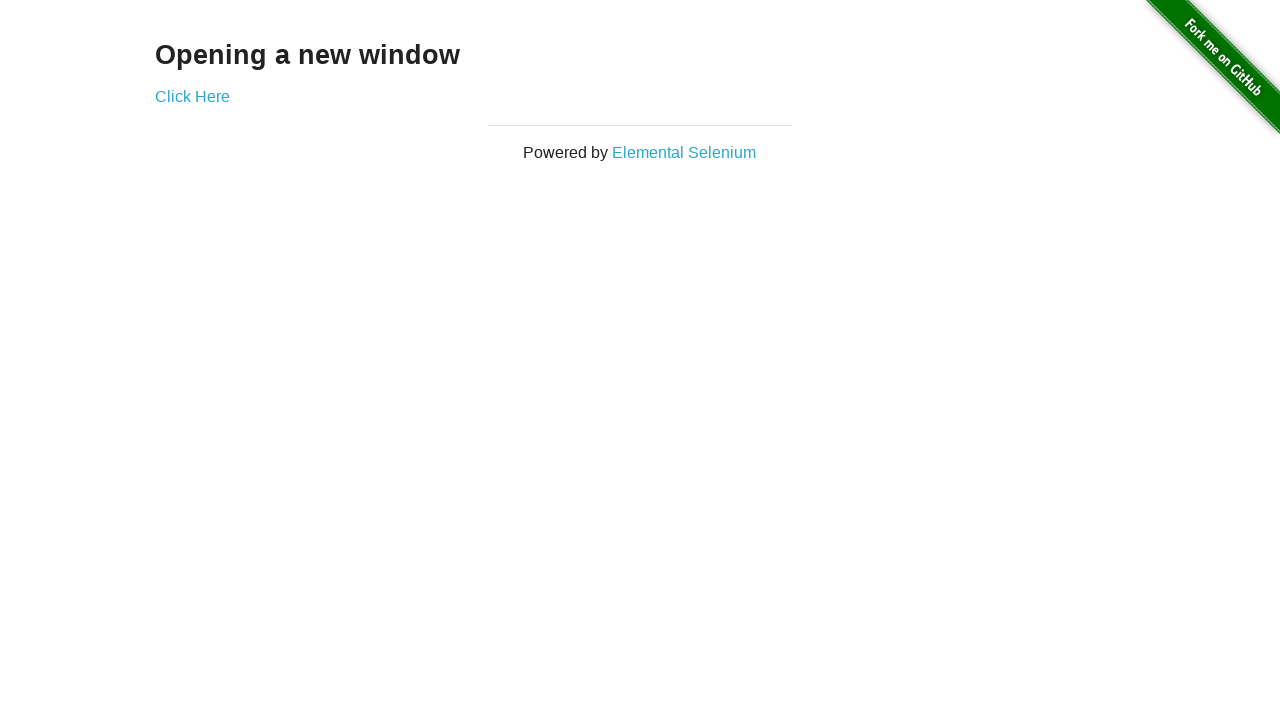

Clicked 'Click Here' link to open new window at (192, 96) on (//a)[2]
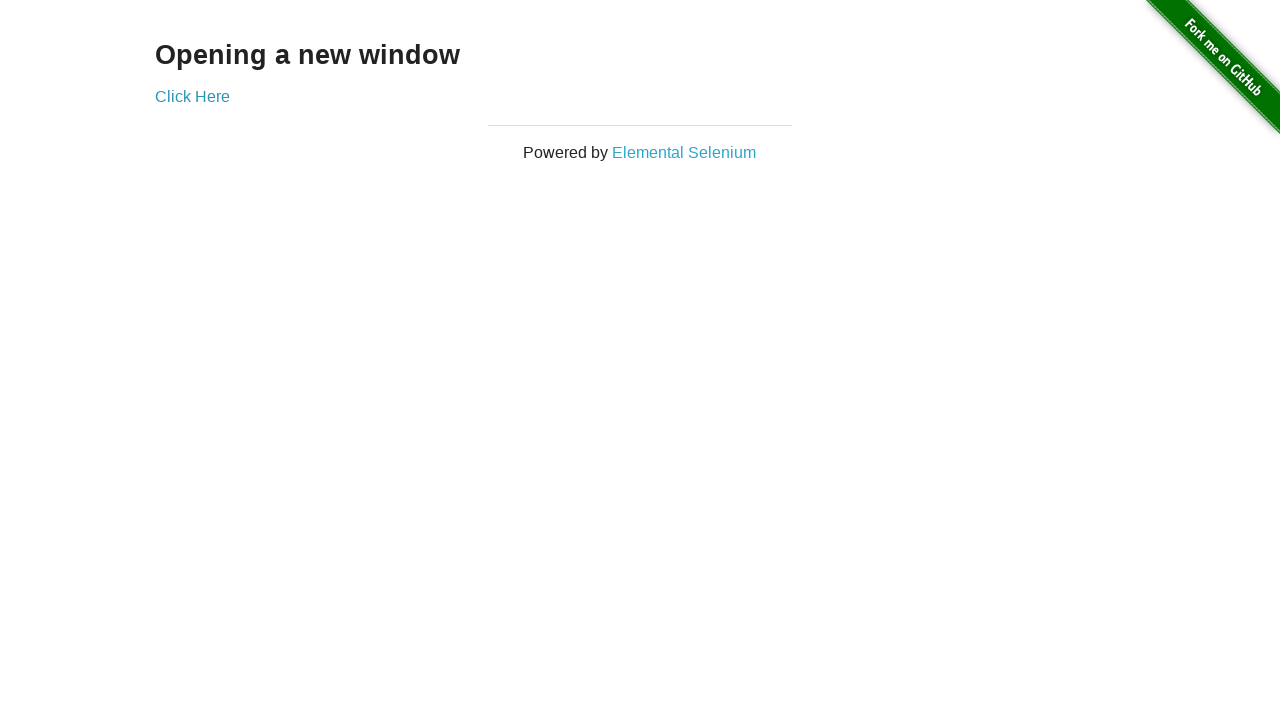

New window opened and loaded
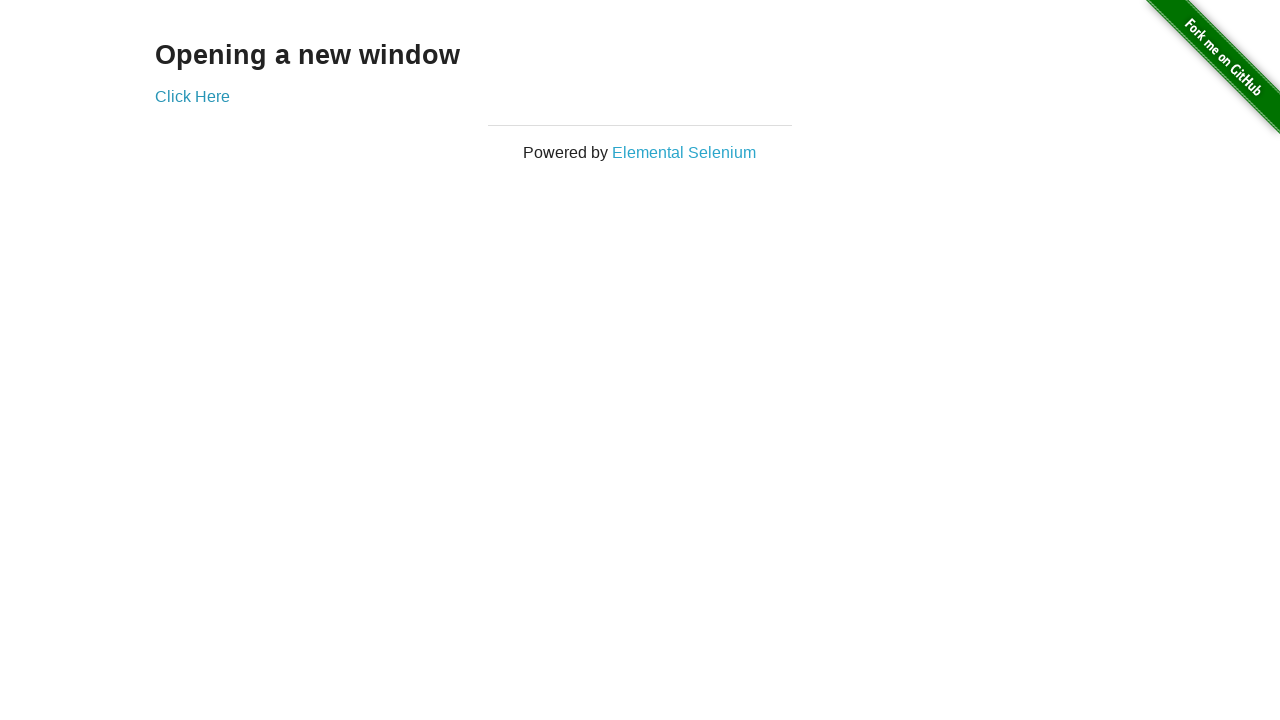

Verified new window page title is 'New Window'
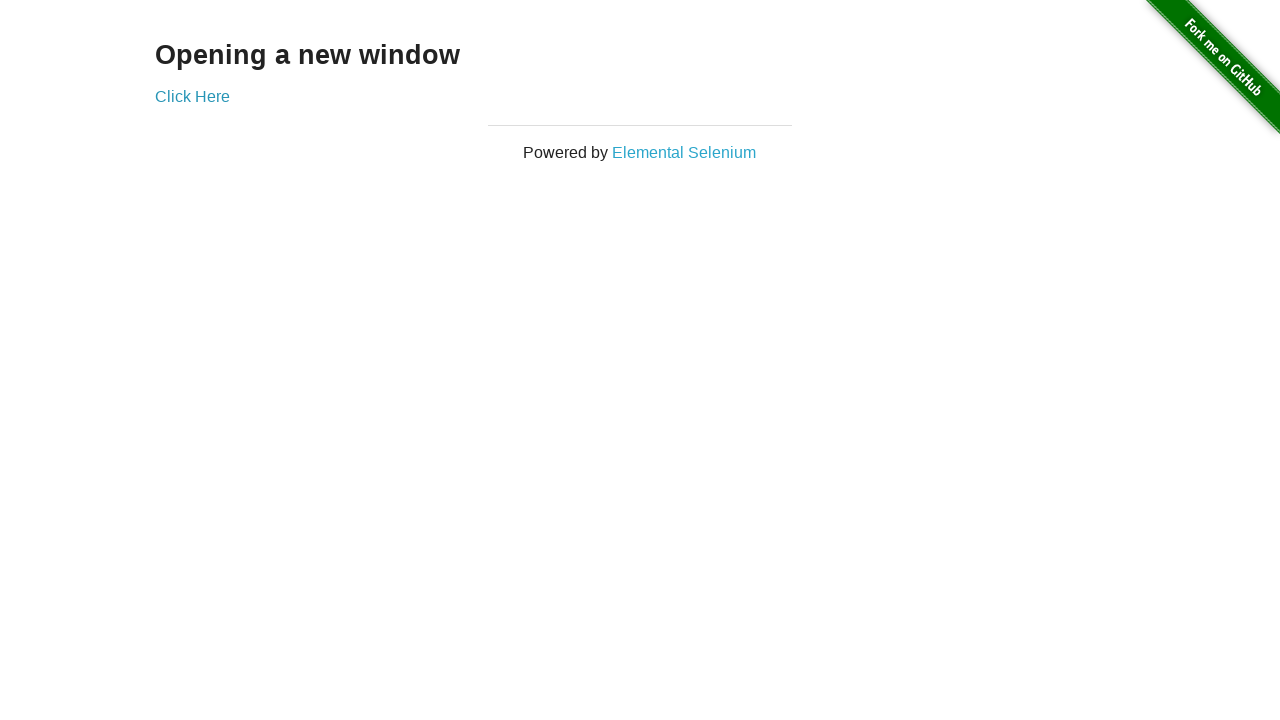

Switched back to first window
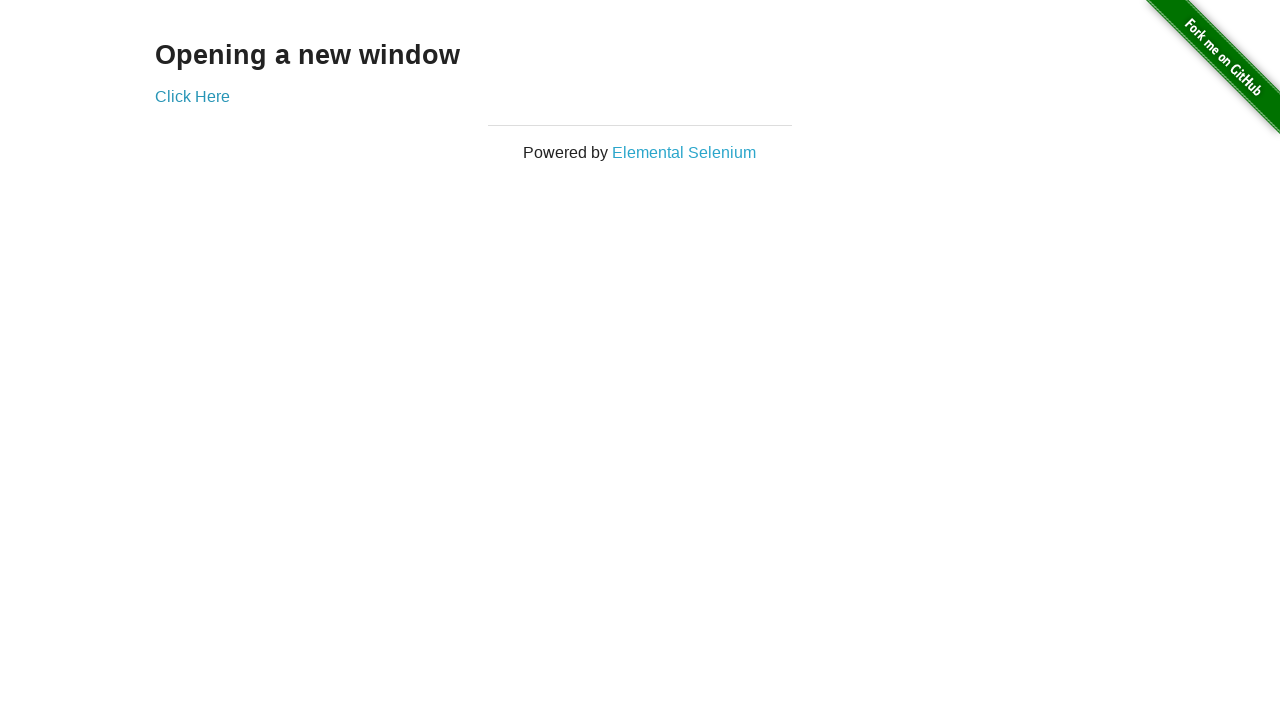

Verified first page title is still 'The Internet'
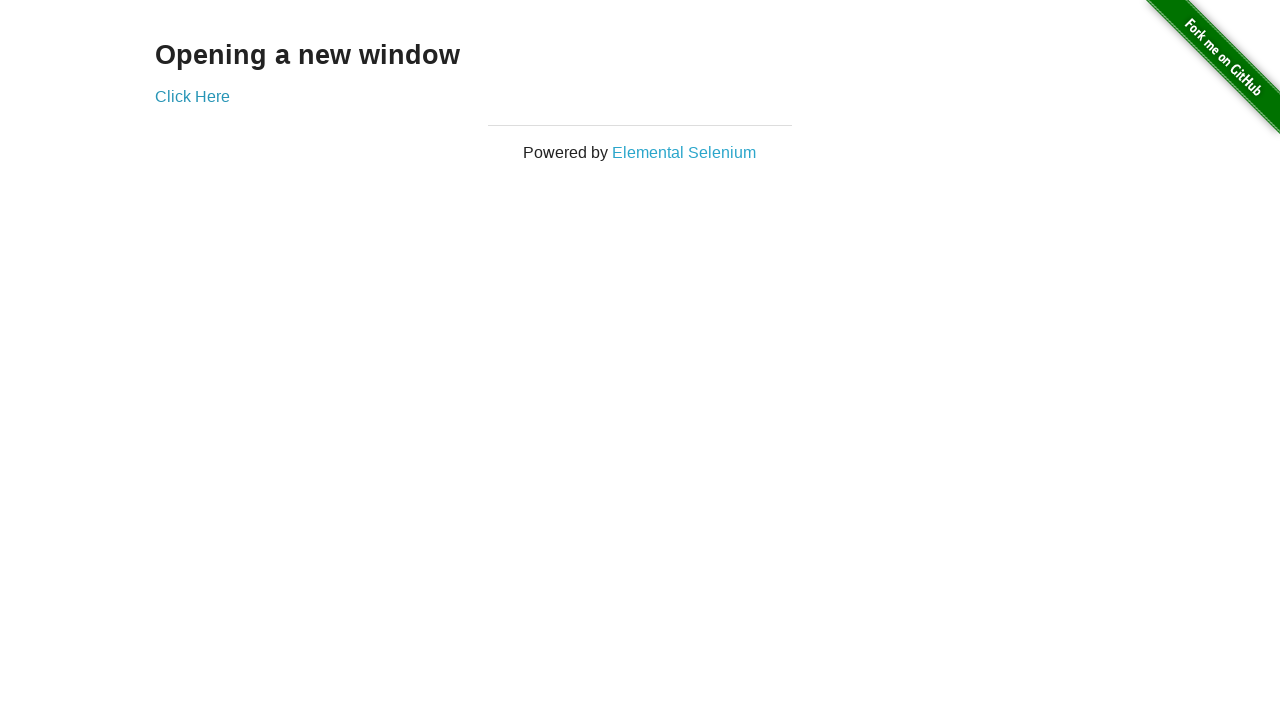

Switched to second window
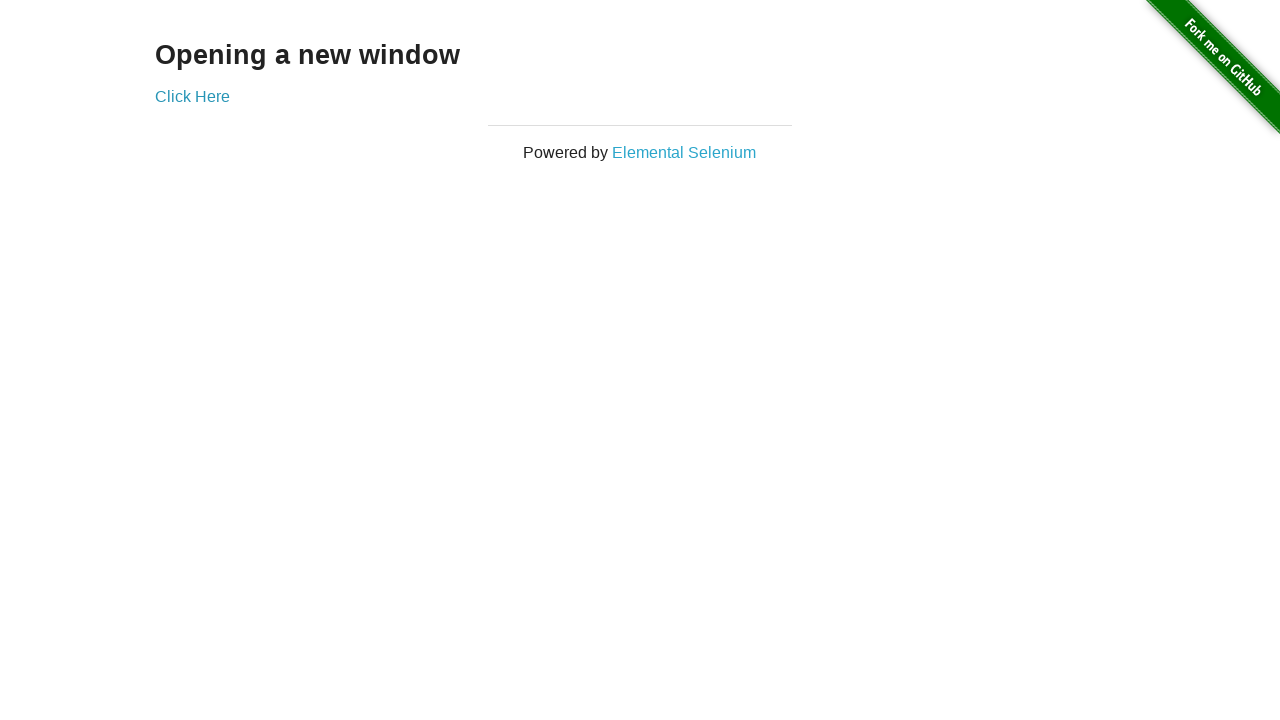

Switched back to first window again
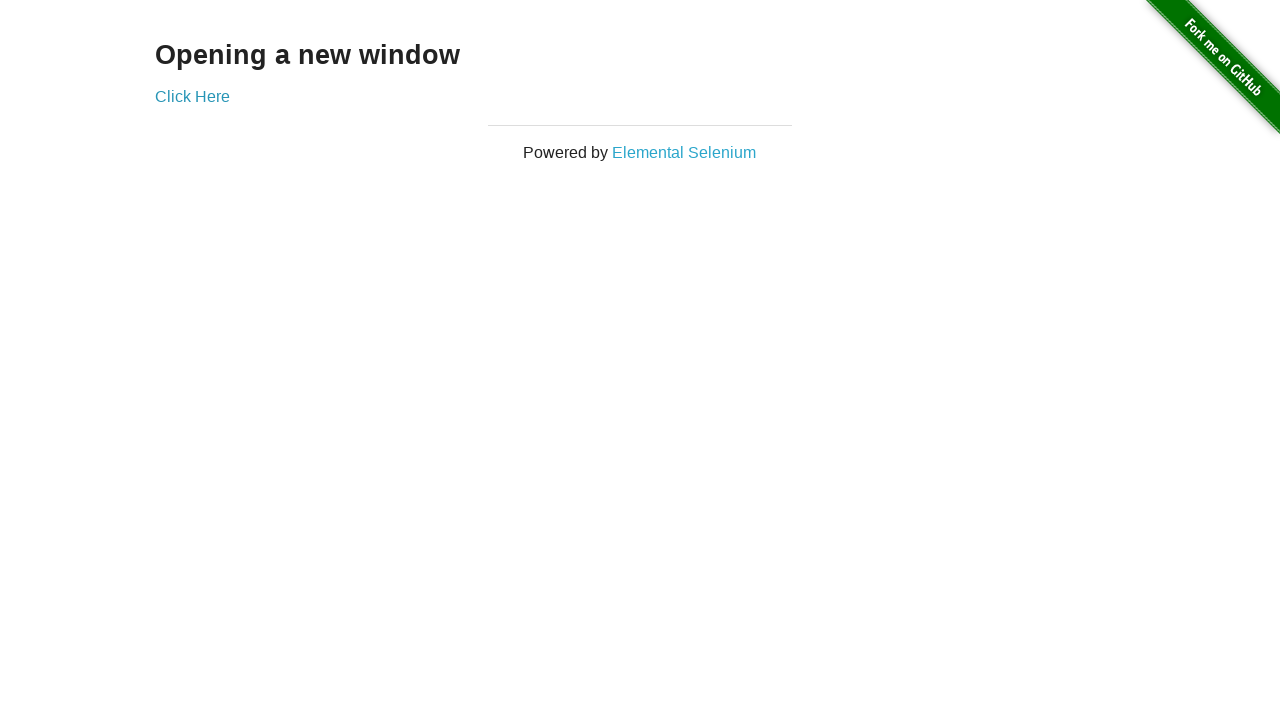

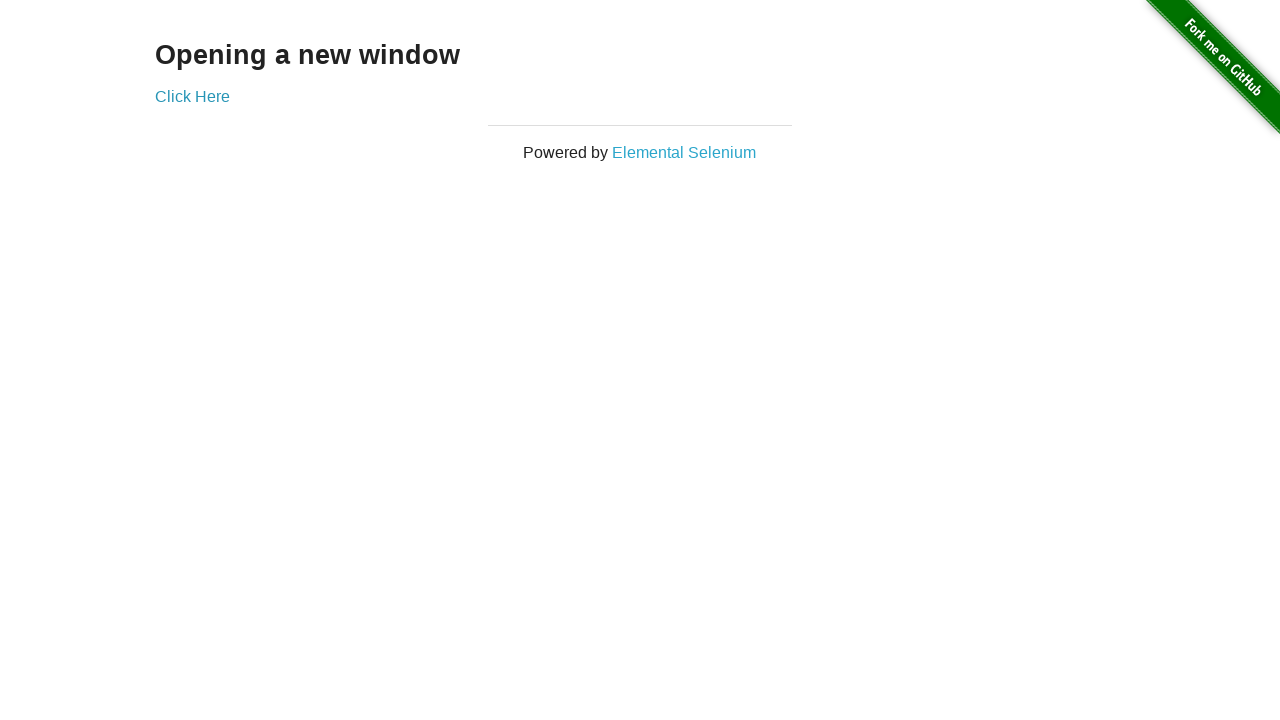